Tests the jQuery UI datepicker by opening it, navigating to the next month, and selecting the 22nd day

Starting URL: https://jqueryui.com/datepicker/

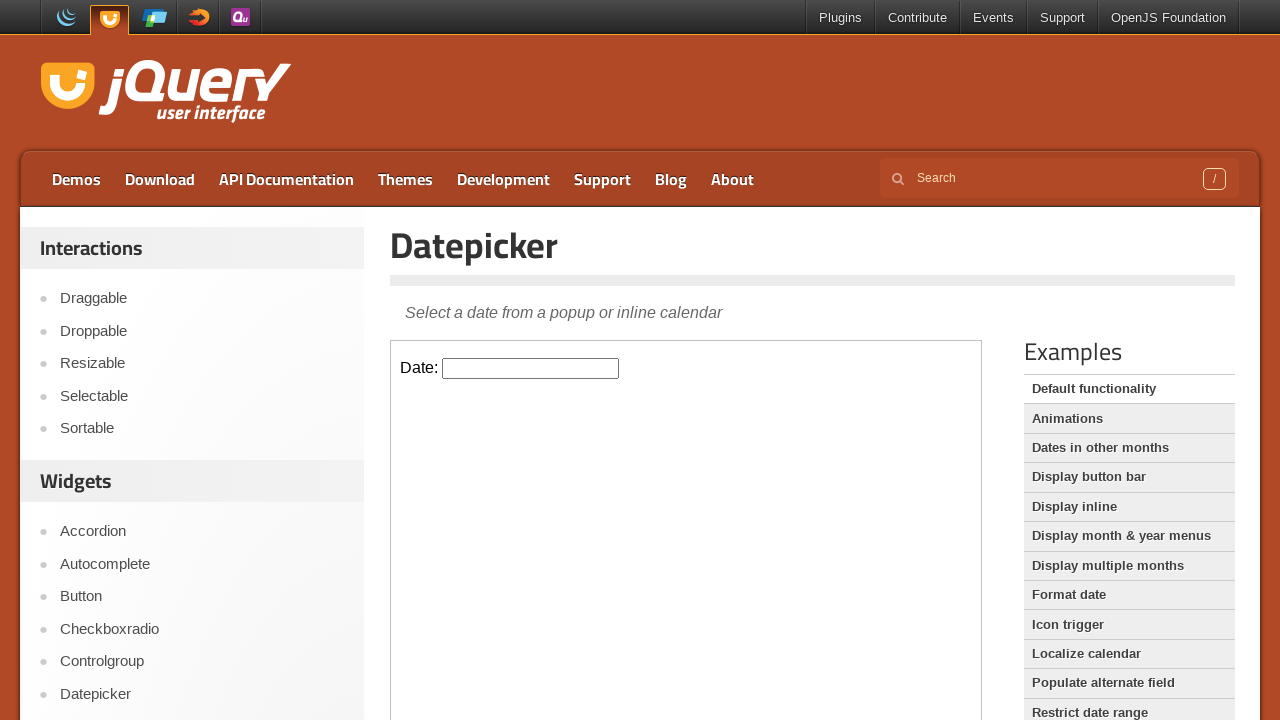

Located iframe containing datepicker
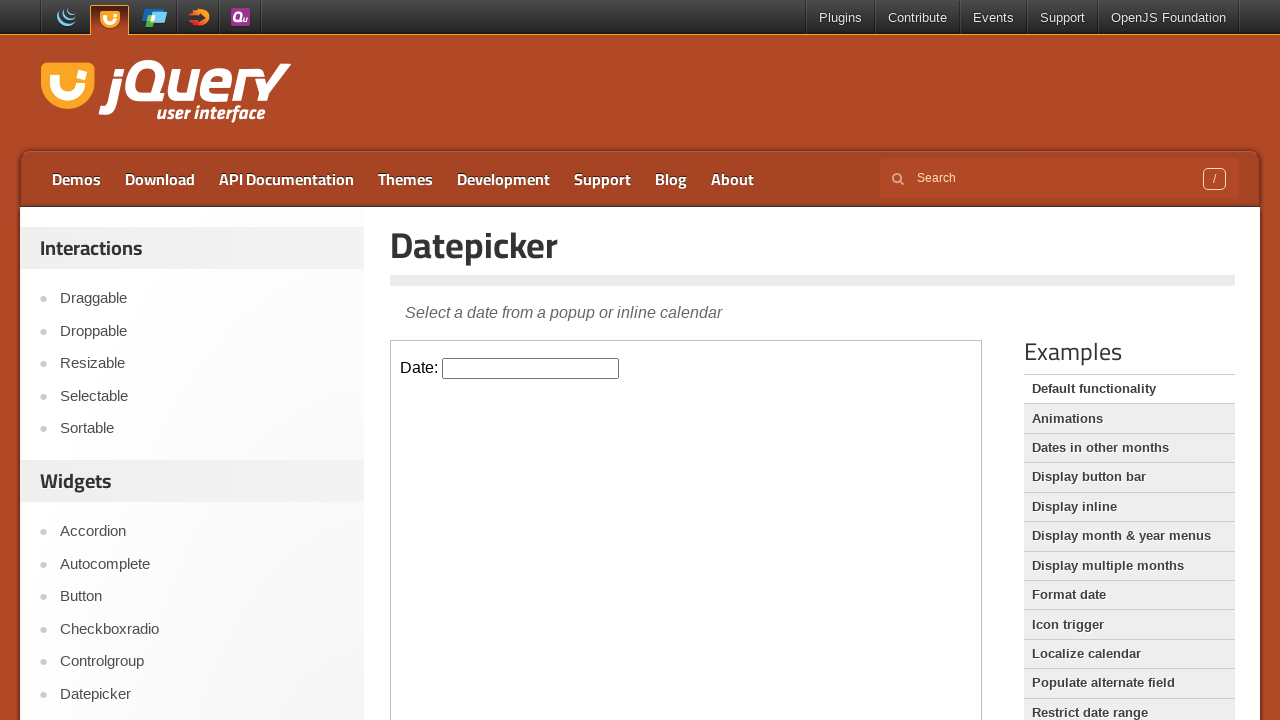

Accessed content frame from iframe element
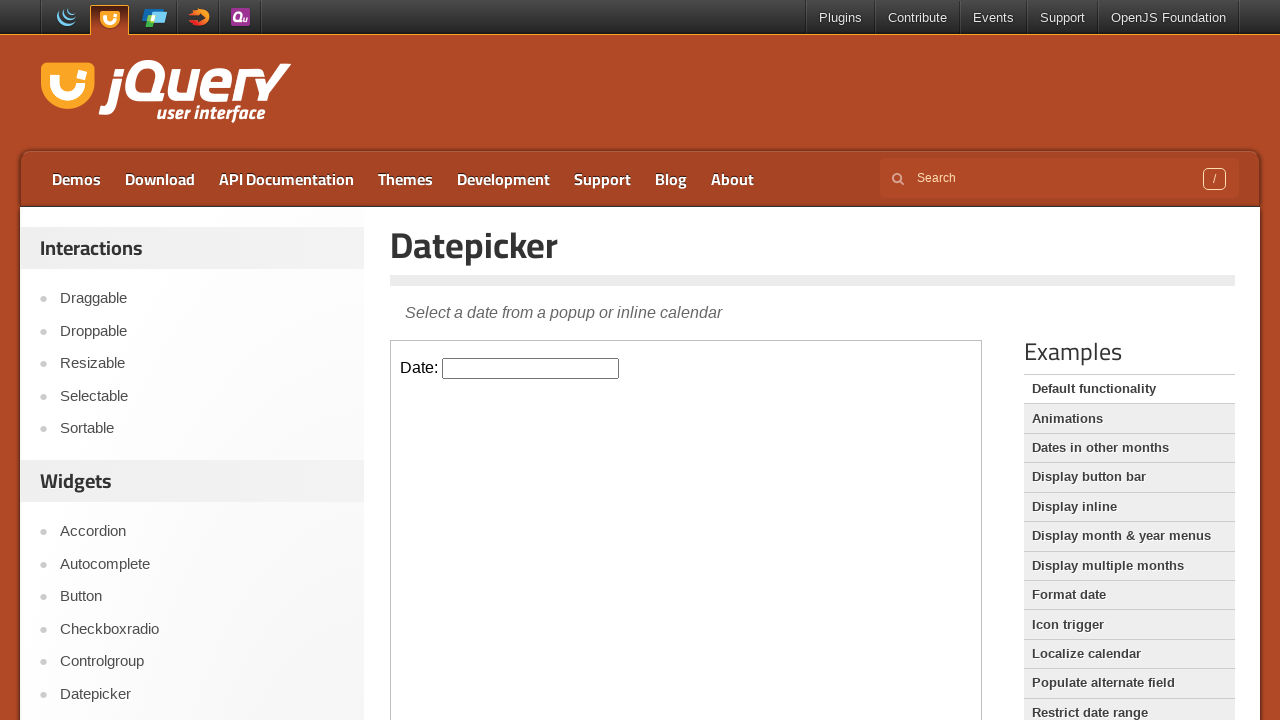

Clicked datepicker input field to open calendar at (531, 368) on #datepicker
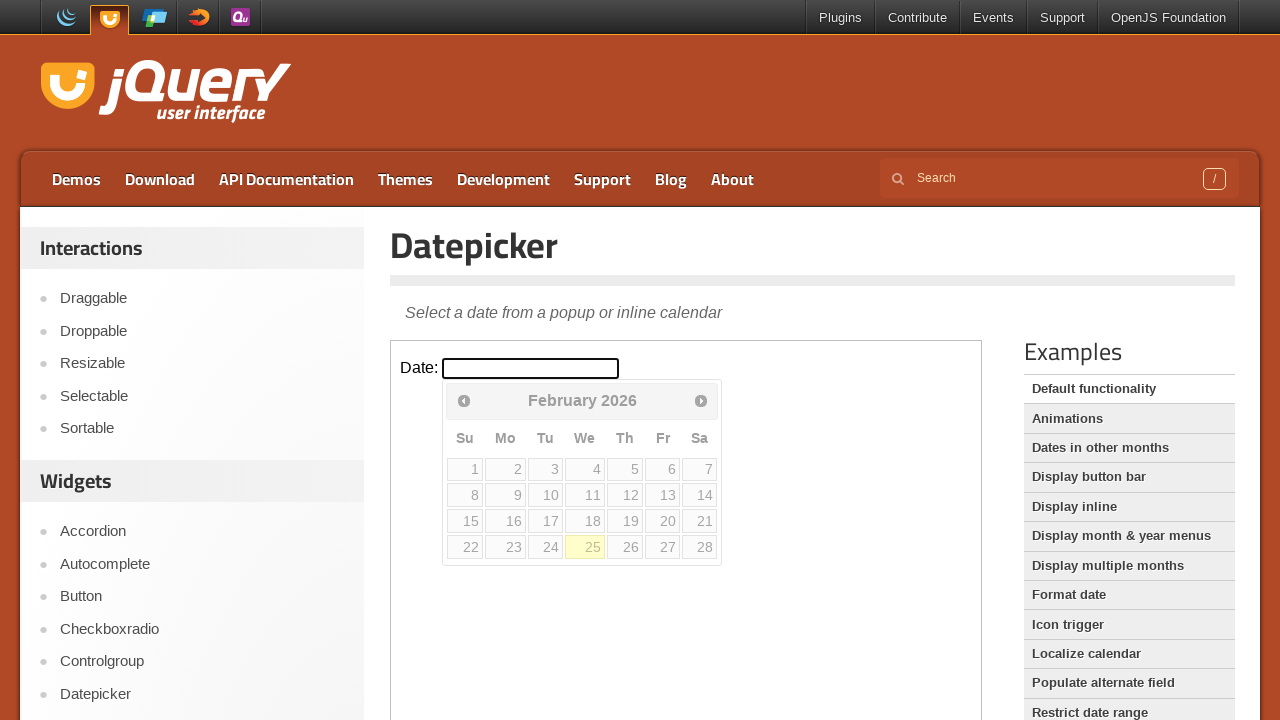

Clicked next month button to navigate to next month at (701, 400) on span.ui-icon.ui-icon-circle-triangle-e
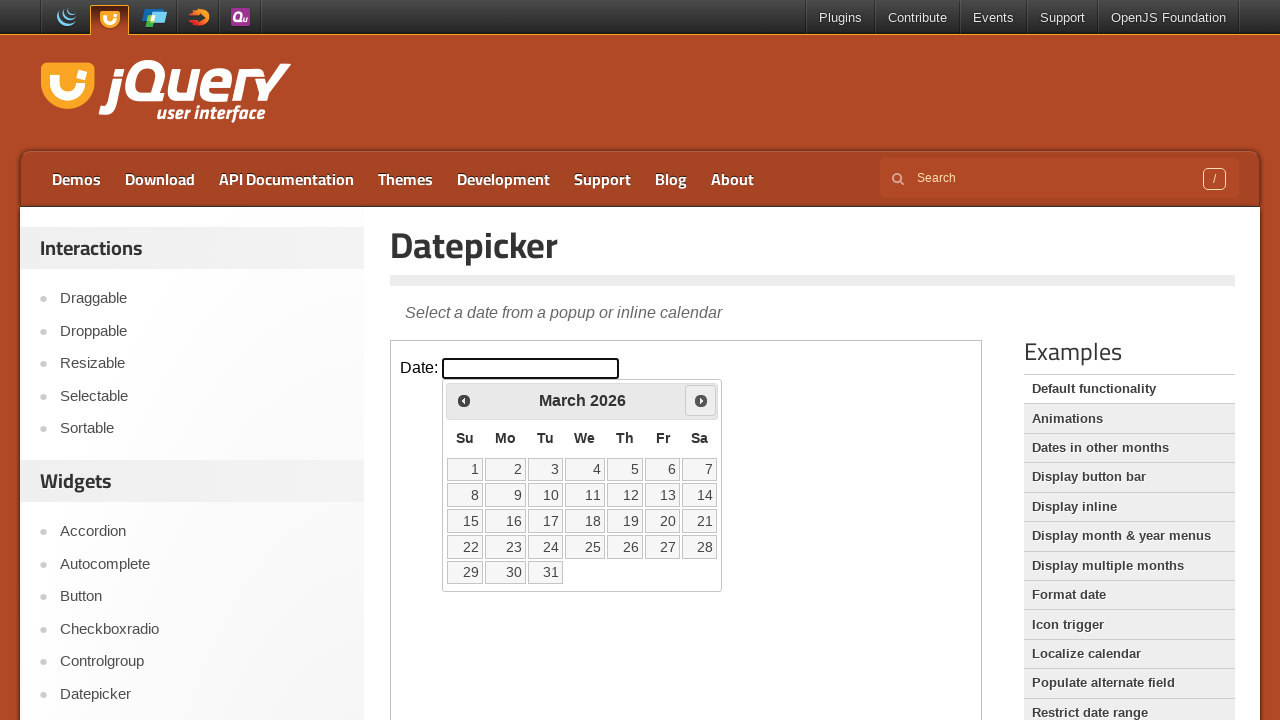

Calendar updated and date 22 is now visible
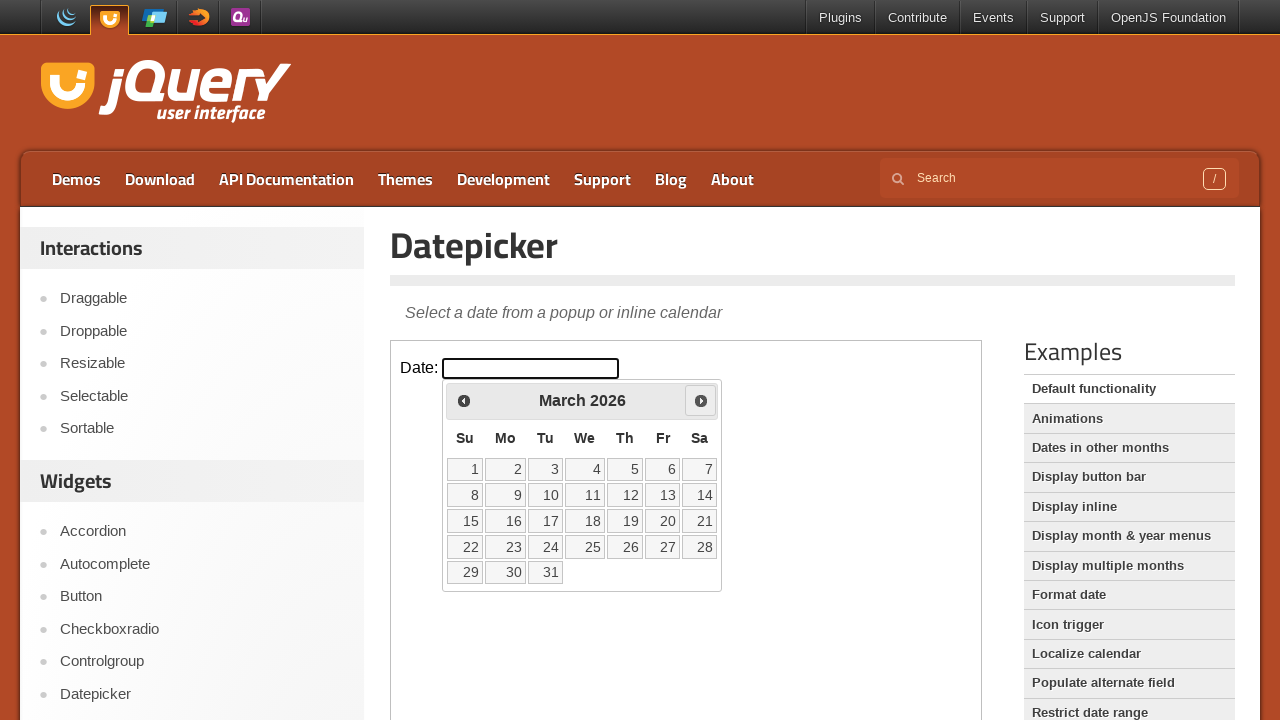

Clicked on date 22 to select it at (465, 547) on a:text('22')
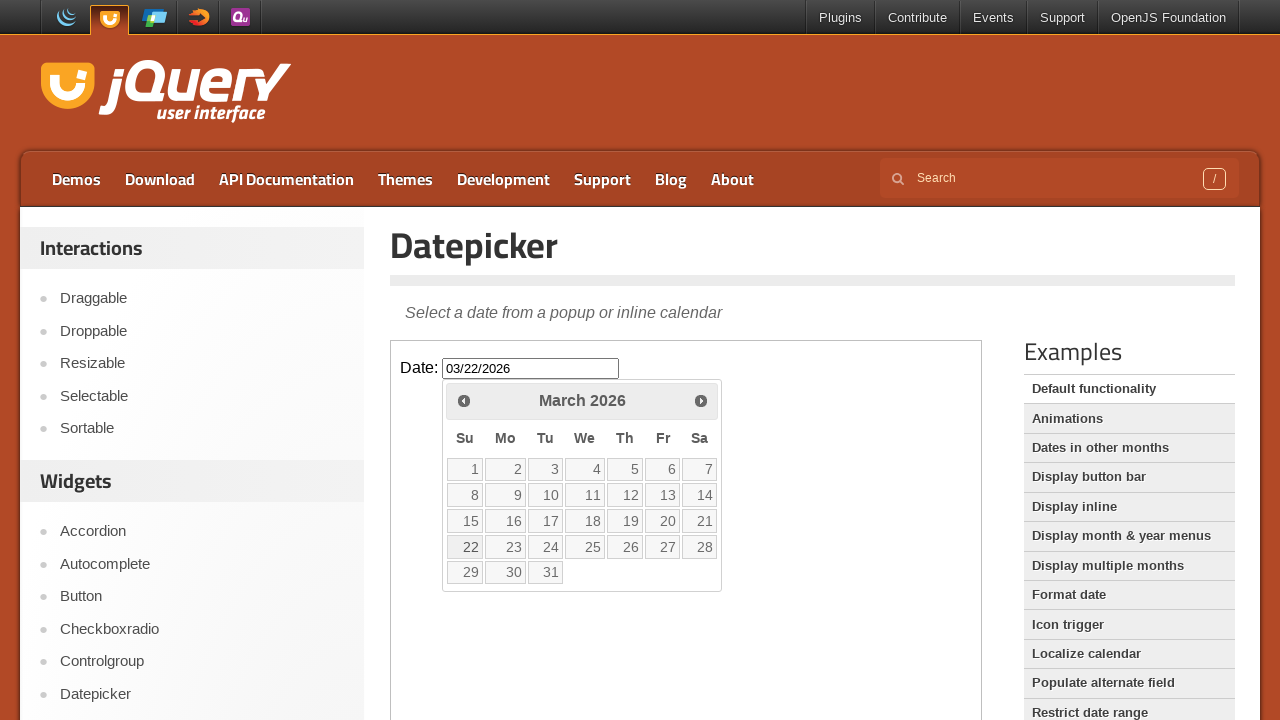

Retrieved selected date value: 03/22/2026
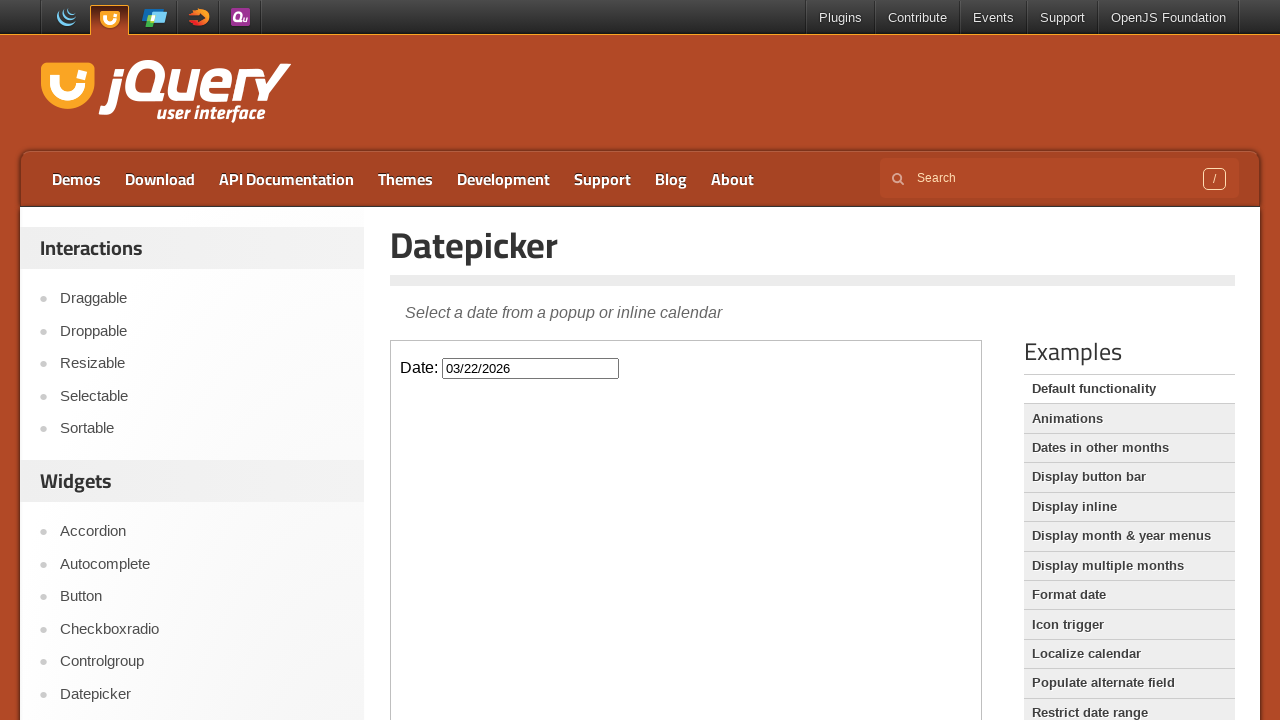

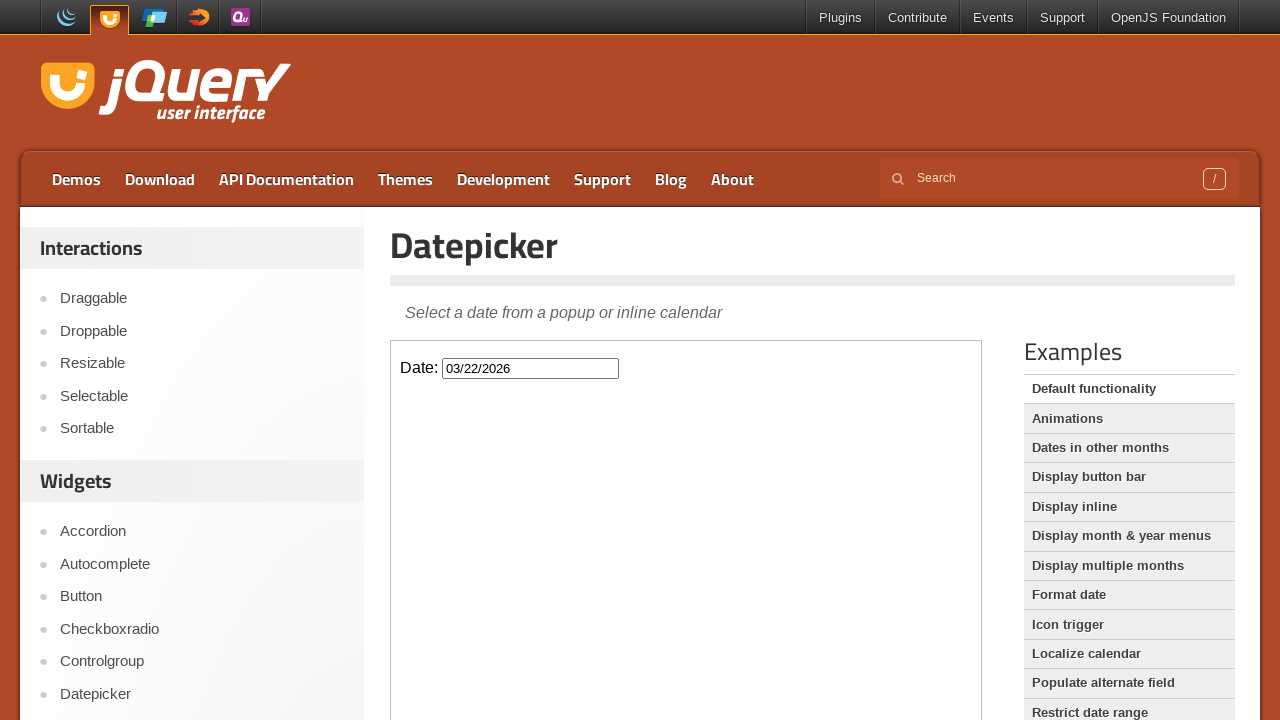